Tests the calculator by adding 1 and 2, clicking the Go button, and verifying the result shows 3

Starting URL: http://juliemr.github.io/protractor-demo/

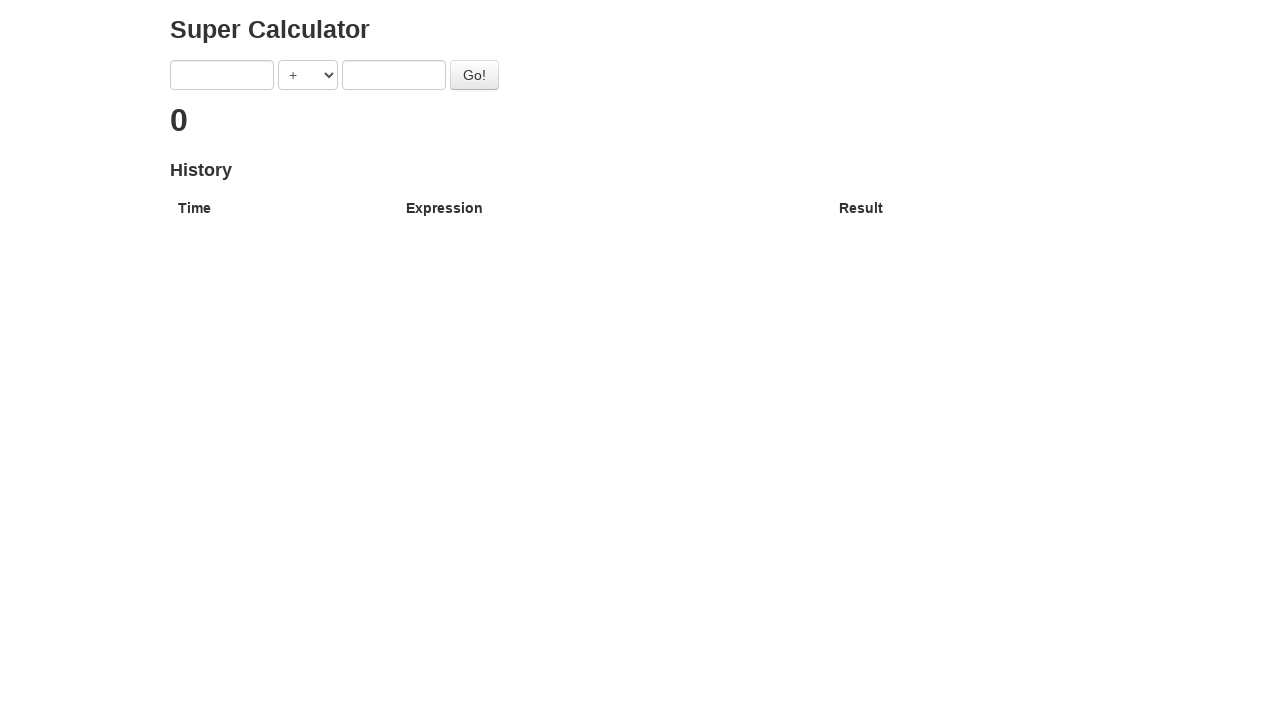

Entered 1 in the first number field on input[ng-model='first']
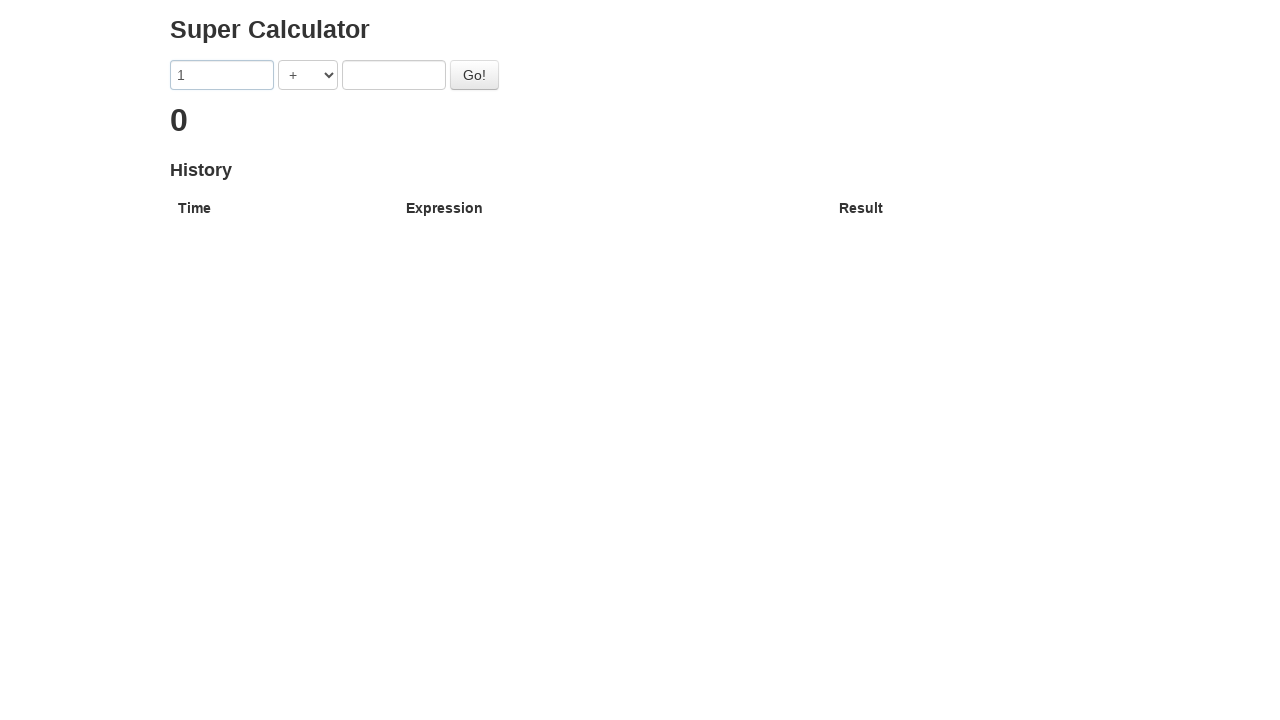

Entered 2 in the second number field on input[ng-model='second']
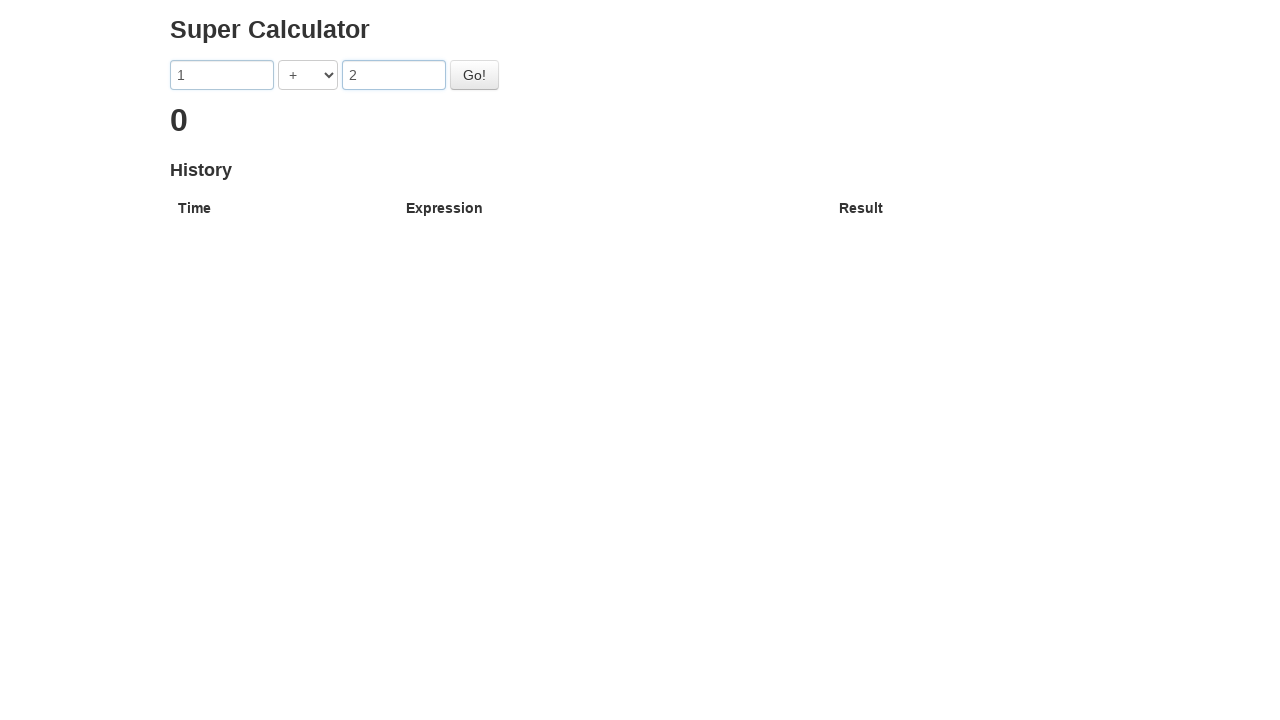

Clicked the Go button to perform addition at (474, 75) on #gobutton
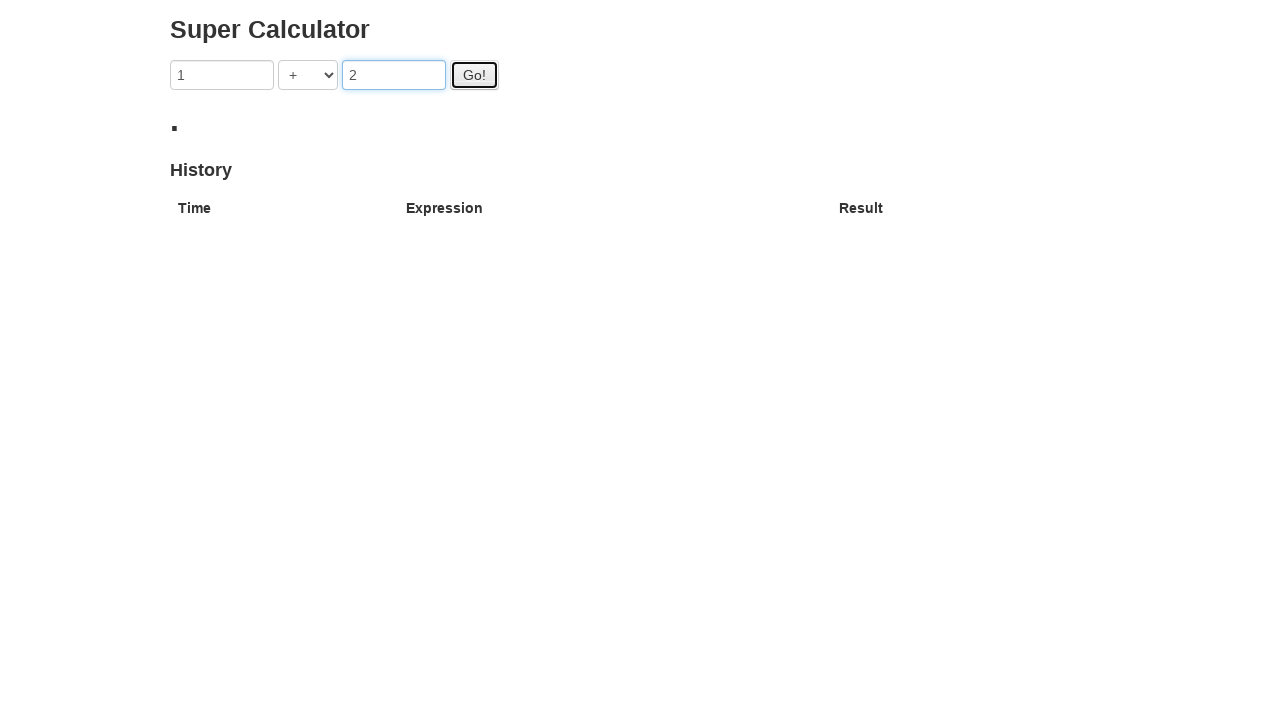

Result displayed showing the sum of 1 and 2
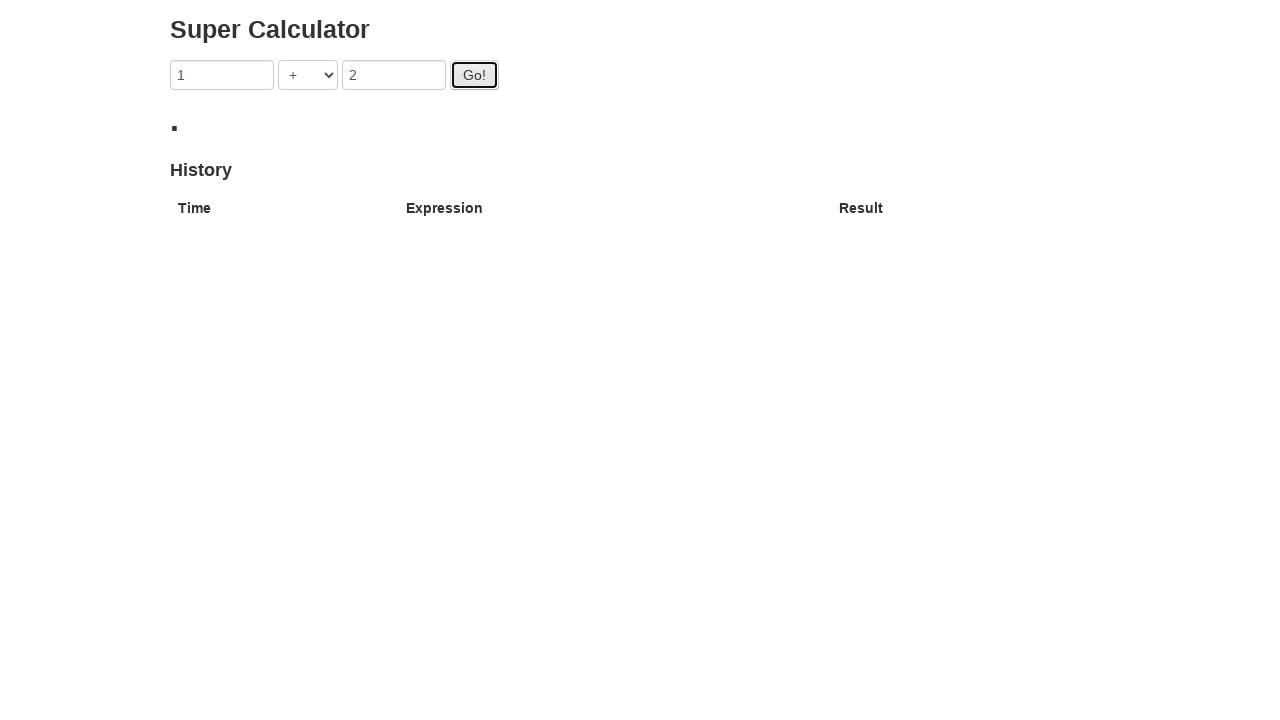

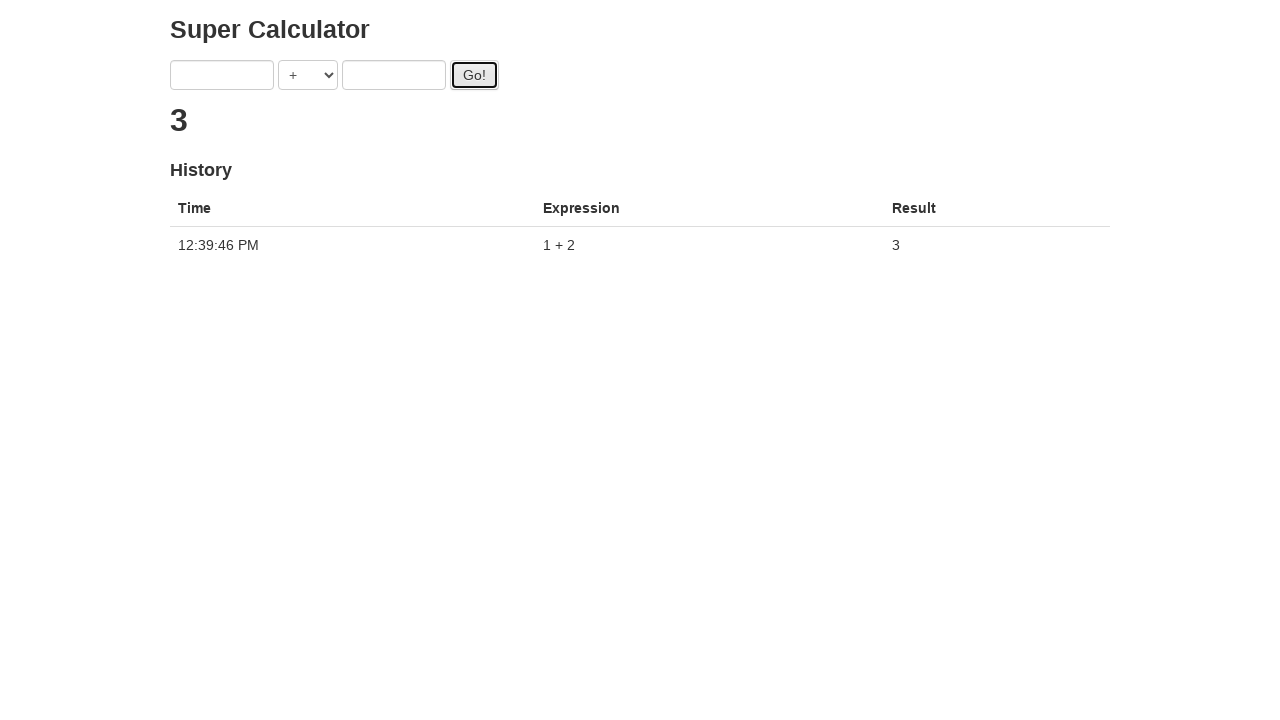